Tests a sample webpage form by filling in text fields (username, password, comments), selecting an option from a multi-select dropdown, and selecting an option from a regular dropdown.

Starting URL: https://www.softwaretestingmaterial.com/sample-webpage-to-automate/

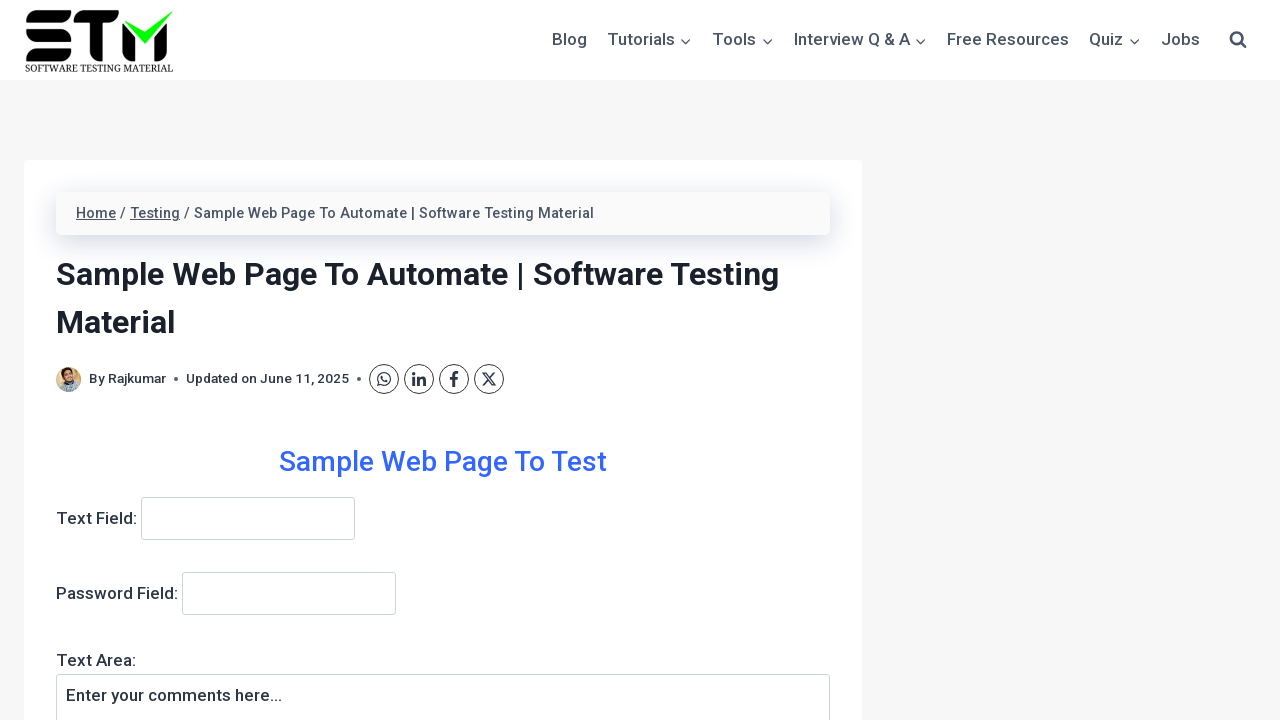

Username field became visible
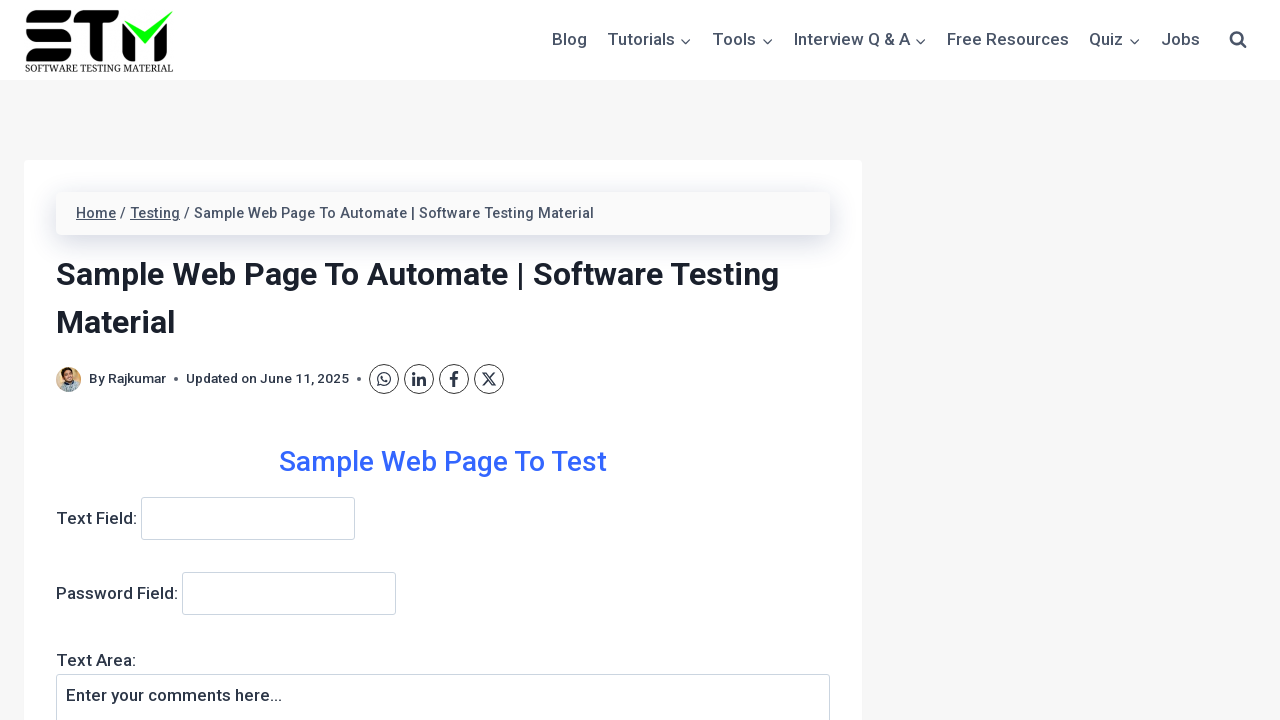

Filled username field with 'Arindam' on input[name='username']
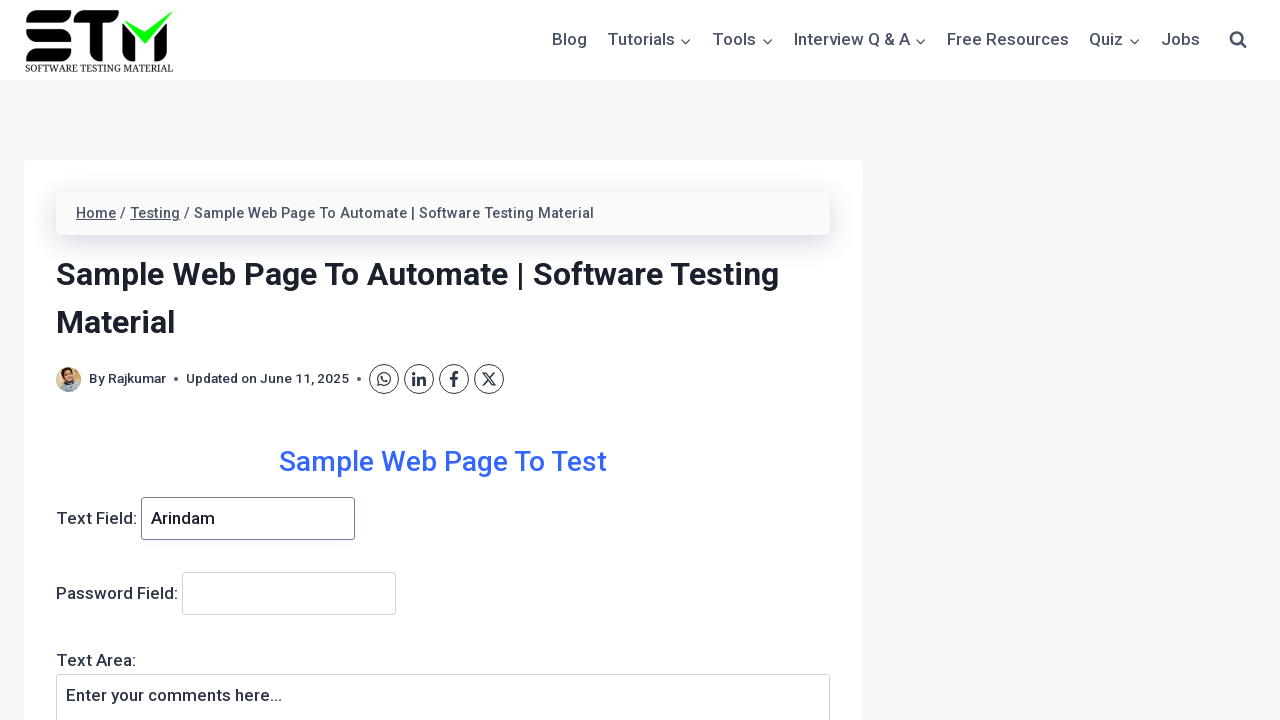

Filled password field with 'Arindam' on input[name='password']
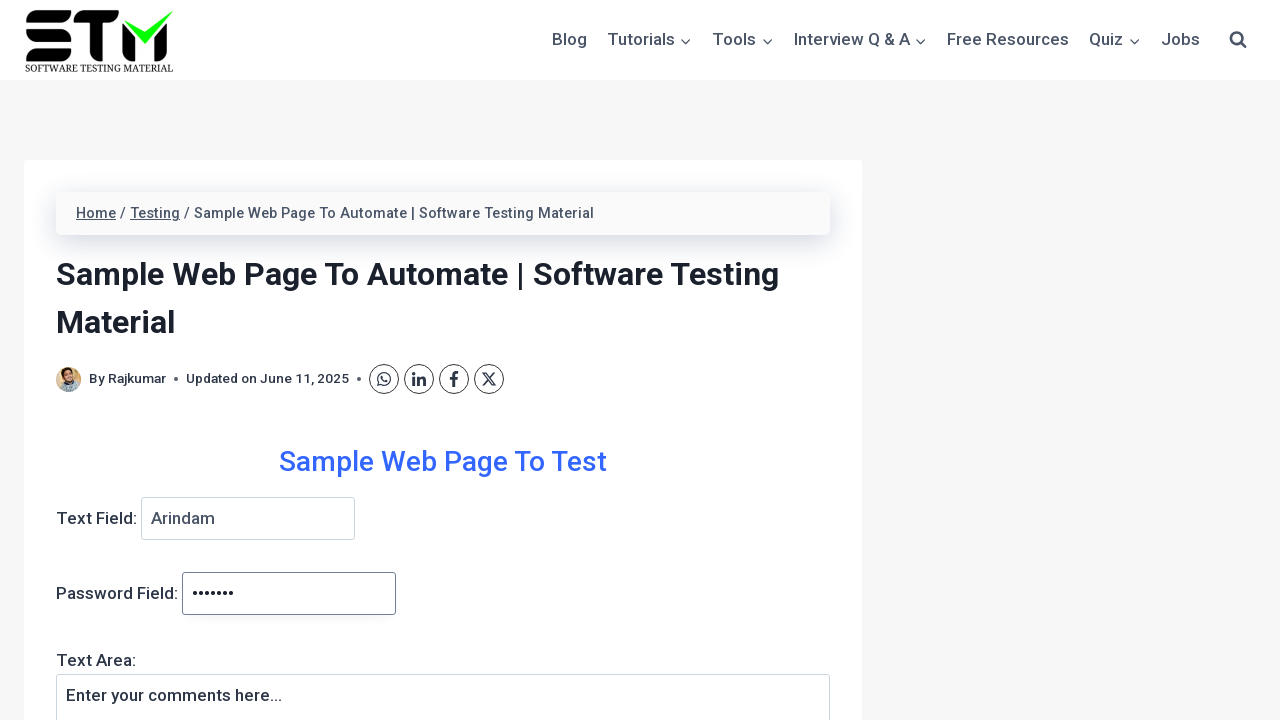

Filled comments field with 'Arindam' on textarea[name='comments']
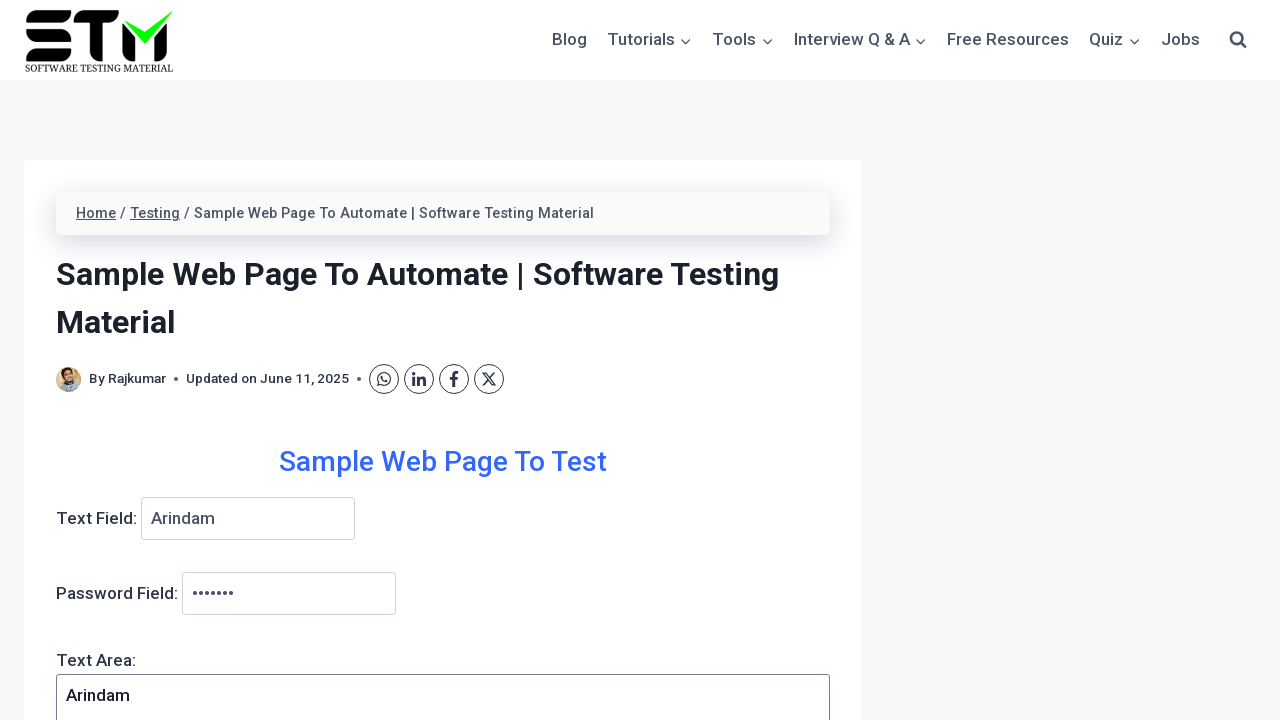

Selected 'Agile Methodology' from multi-select dropdown on select[name='multipleselect[]']
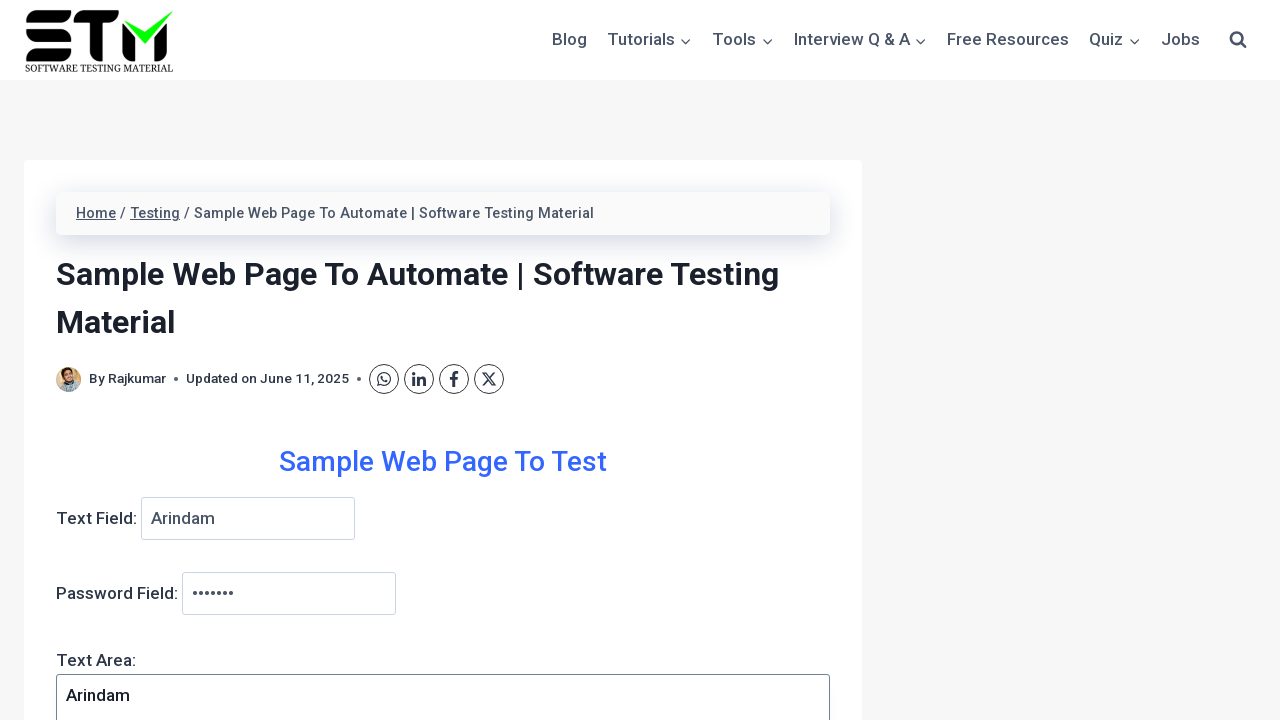

Selected 'Automation Testing' from dropdown on select[name='dropdown']
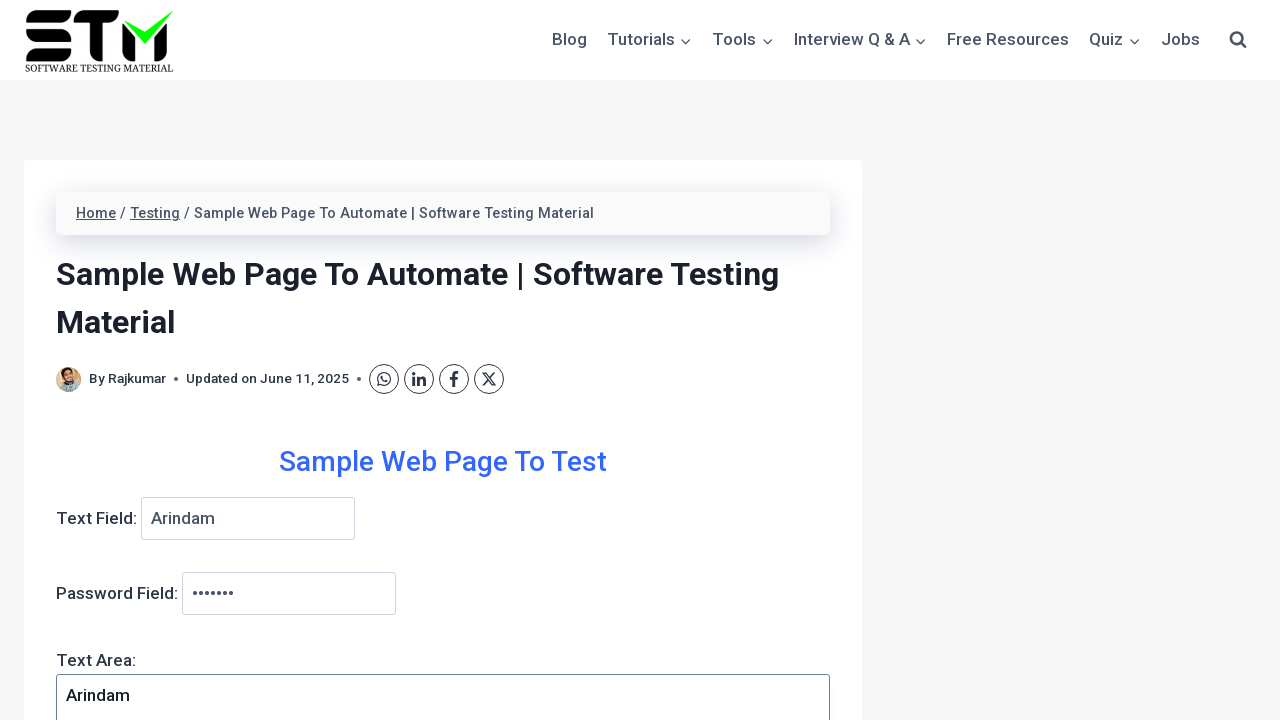

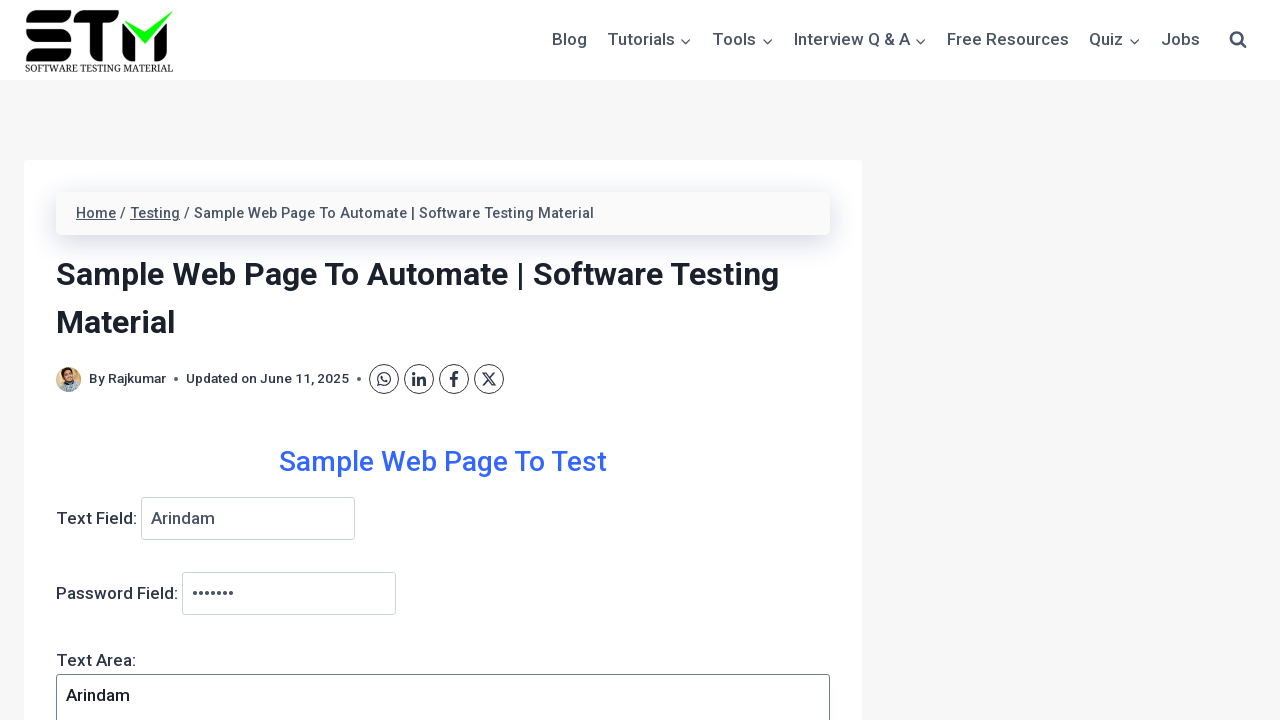